Tests activating a completed task by toggling it at the All filter

Starting URL: https://todomvc4tasj.herokuapp.com/

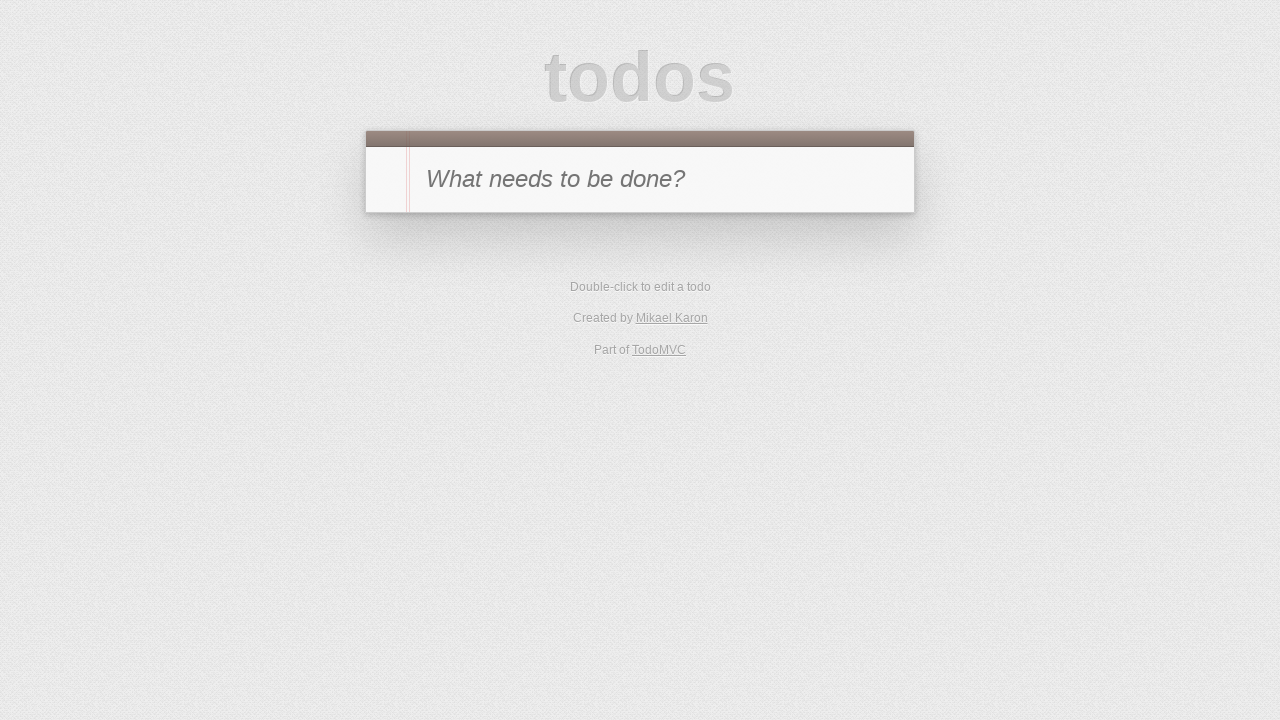

Set localStorage with one completed task 'a'
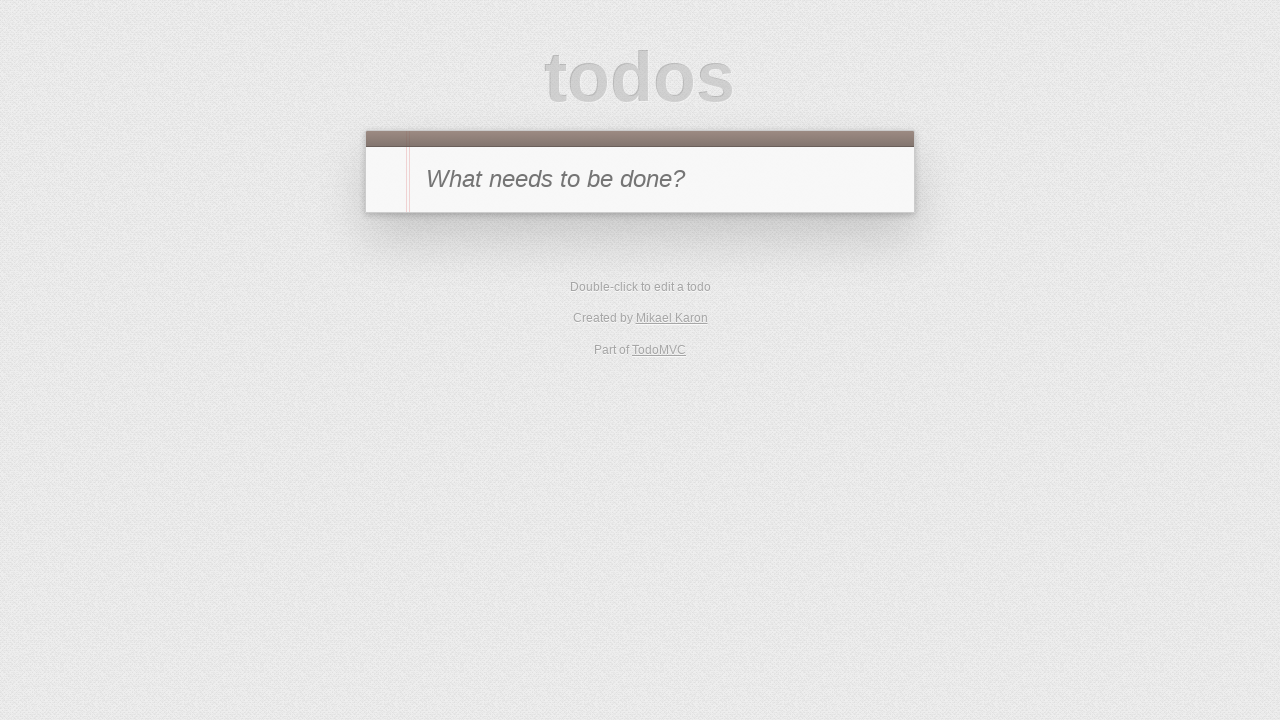

Reloaded page to load the task from localStorage
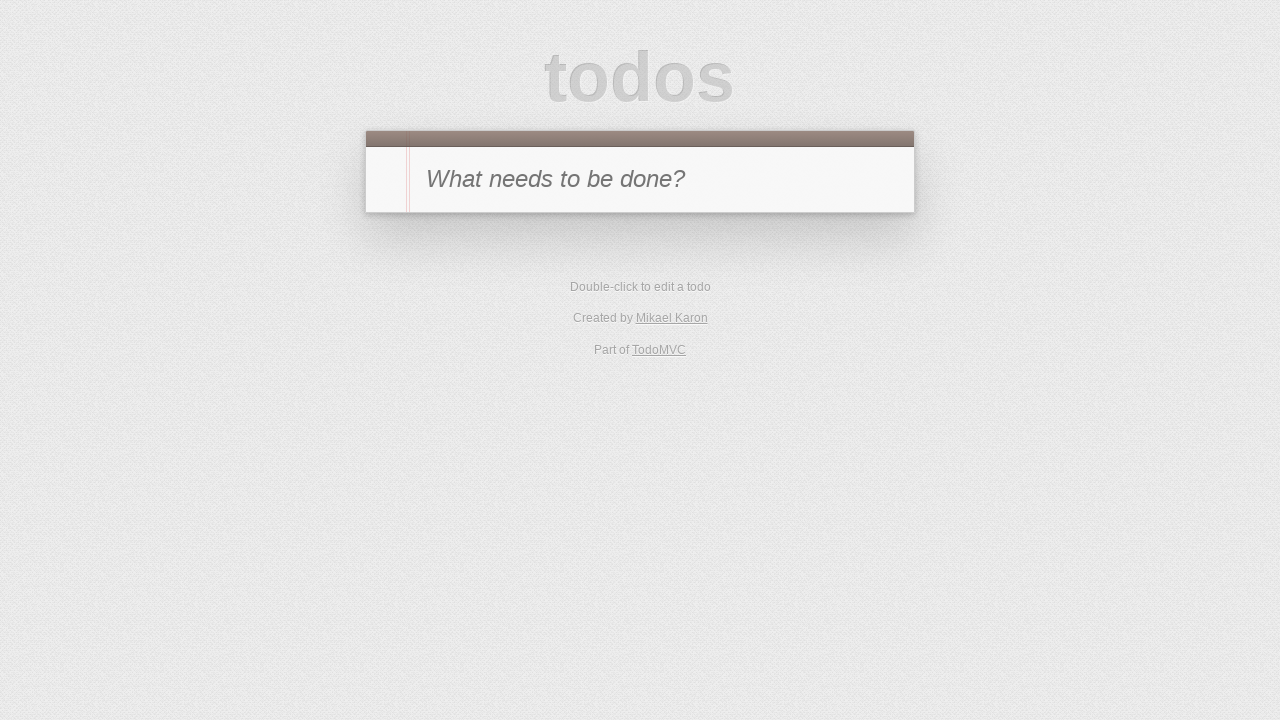

Clicked toggle checkbox on task 'a' to activate it at (386, 242) on #todo-list li:has-text('a') .toggle
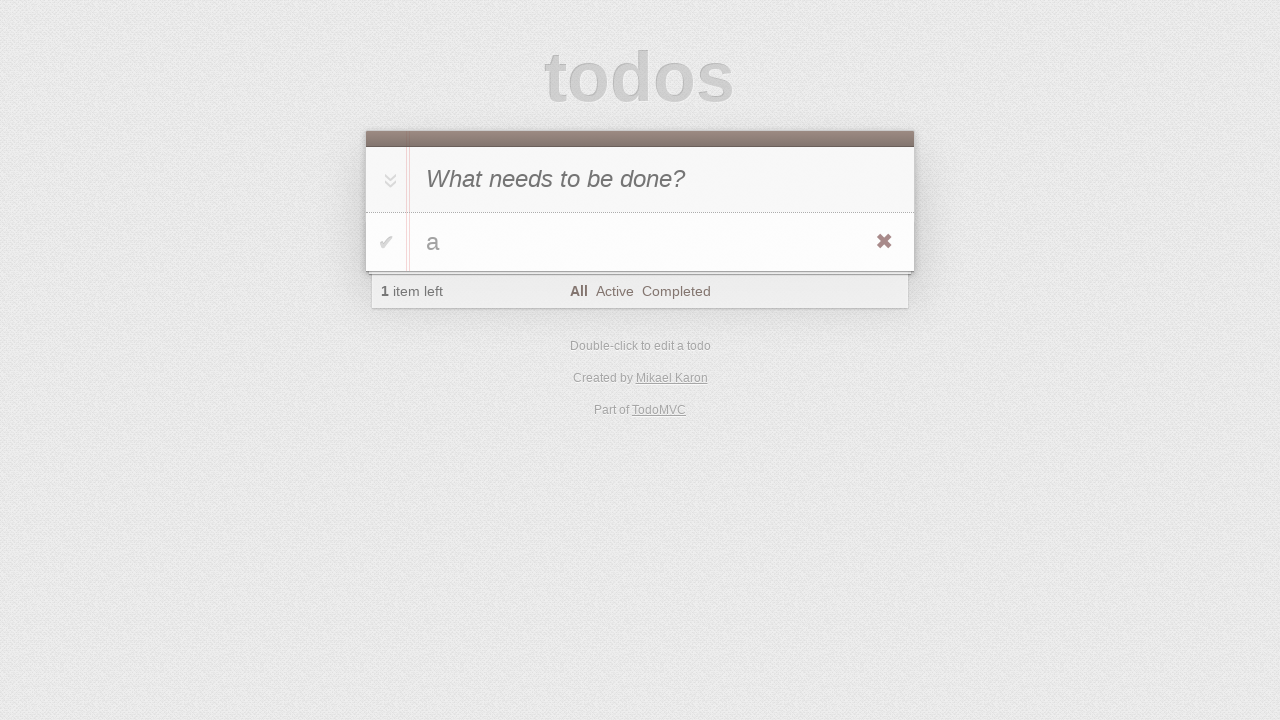

Verified that items left counter shows '1'
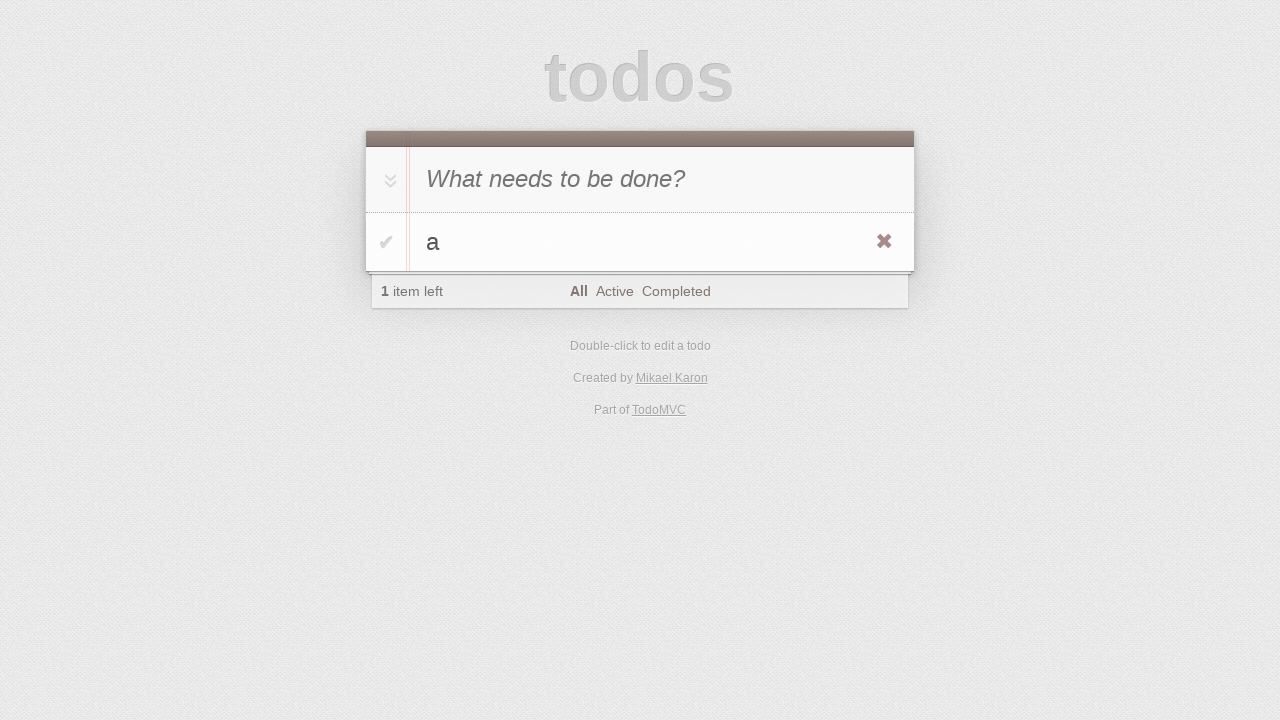

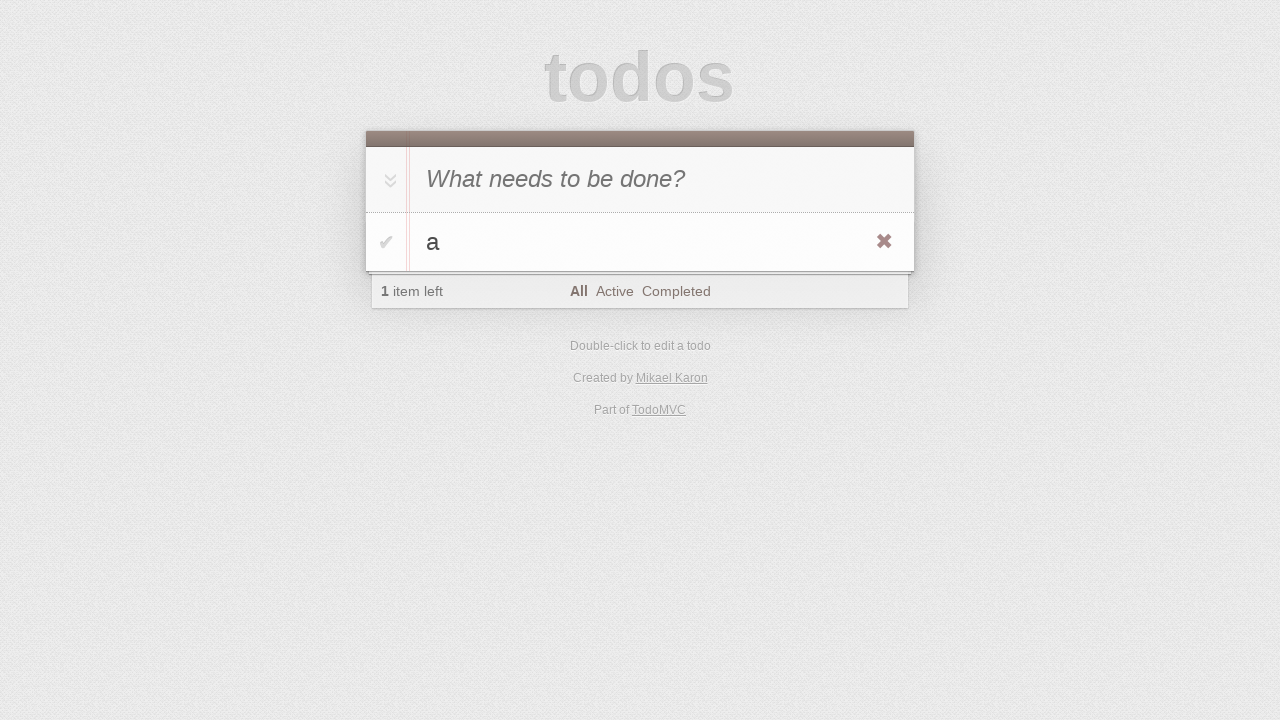